Navigates to Flipkart's mobile phones store page and scrolls down to load more content on the page.

Starting URL: https://www.flipkart.com/mobile-phones-store?fm=neo%2Fmerchandising&iid=M_bff114ae-e494-4e50-861d-4feffb981d88_1_372UD5BXDFYS_MC.ZRQ4DKH28K8J&otracker=hp_rich_navigation_2_1.navigationCard.RICH_NAVIGATION_Mobiles_ZRQ4DKH28K8J&otracker1=hp_rich_navigation_PINNED_neo%2Fmerchandising_NA_NAV_EXPANDABLE_navigationCard_cc_2_L0_view-all&cid=ZRQ4DKH28K8J

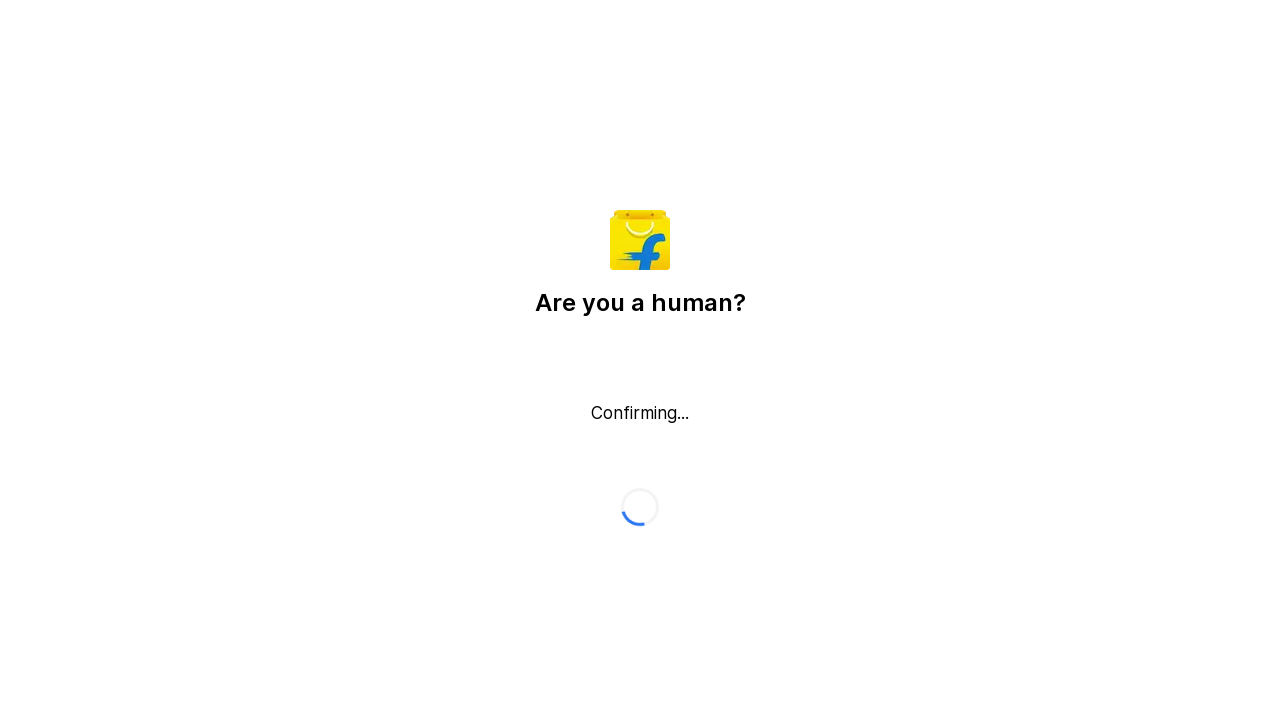

Navigated to Flipkart mobile phones store page
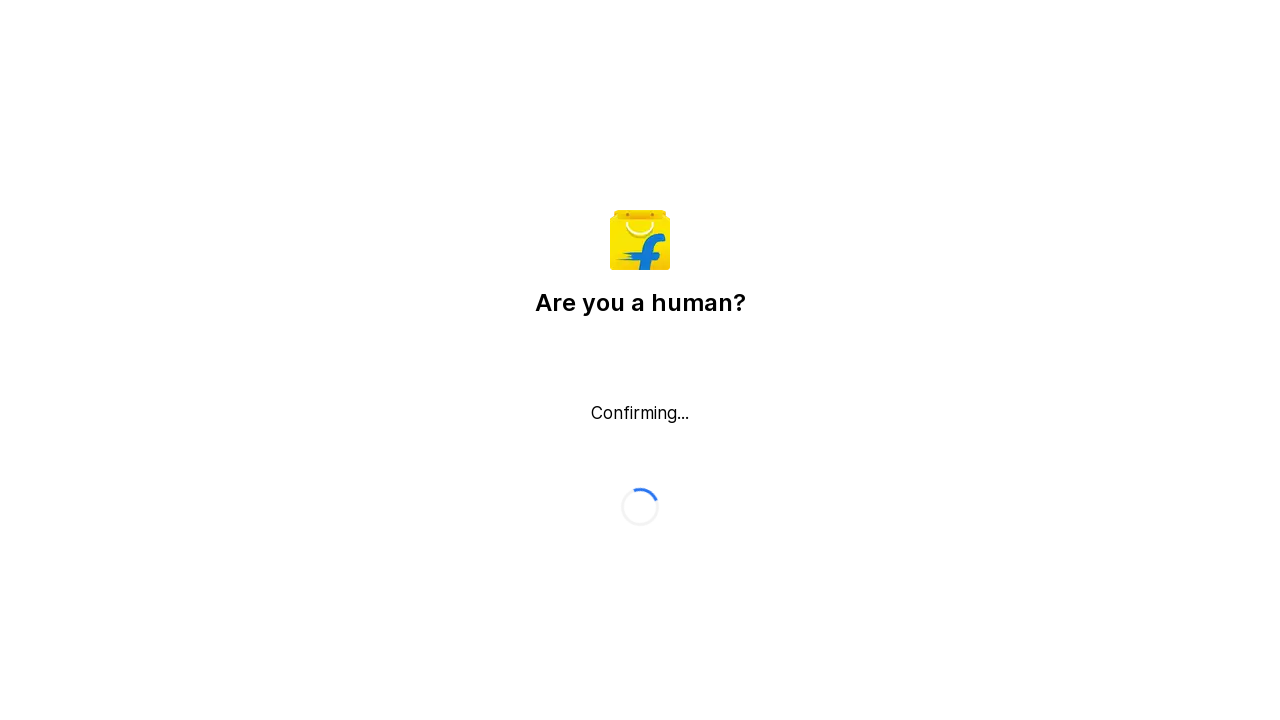

Scrolled down page by 8000 pixels to load more content
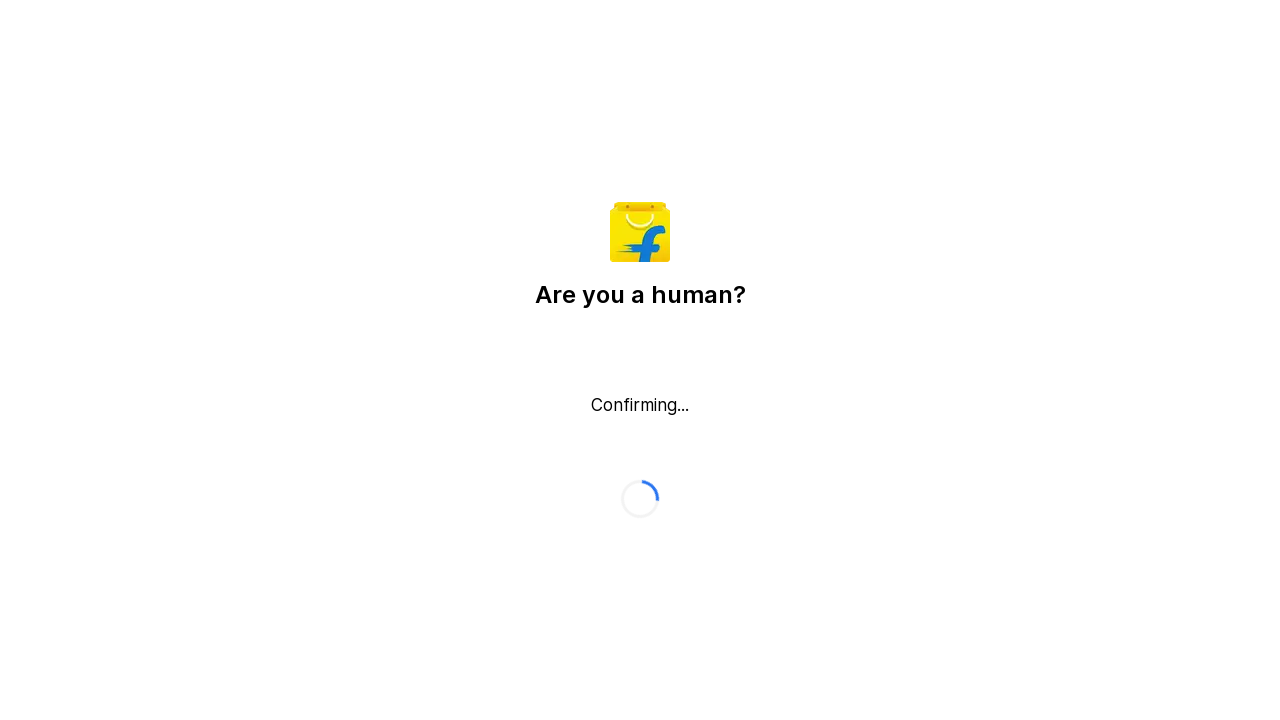

Waited 2 seconds for content to load after scrolling
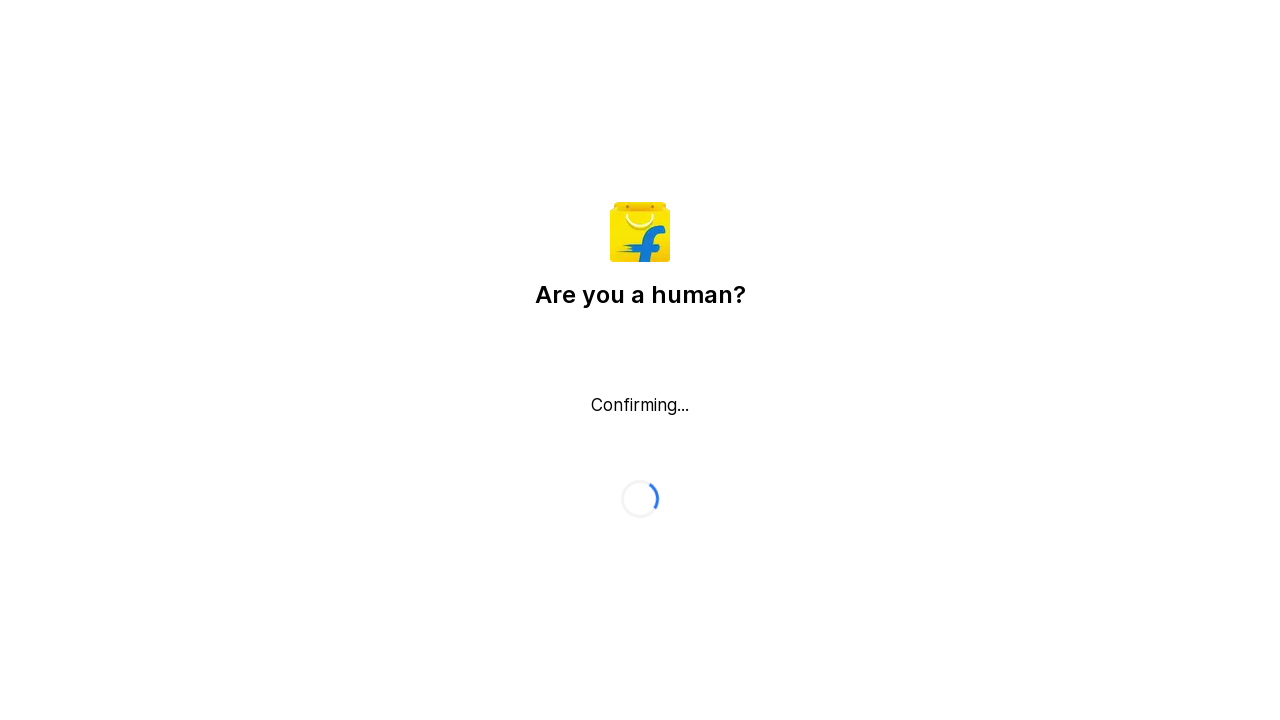

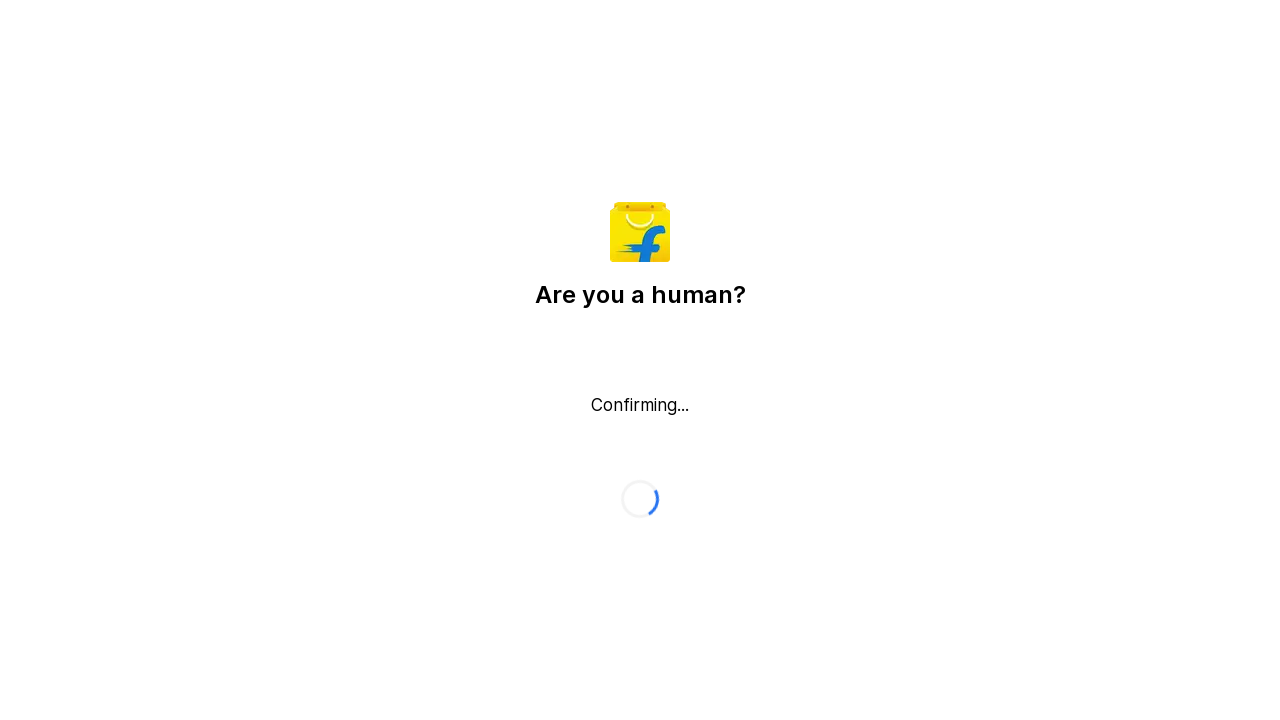